Tests JavaScript alert handling by entering a name, triggering an alert and accepting it, then triggering a confirm dialog and dismissing it

Starting URL: https://rahulshettyacademy.com/AutomationPractice/

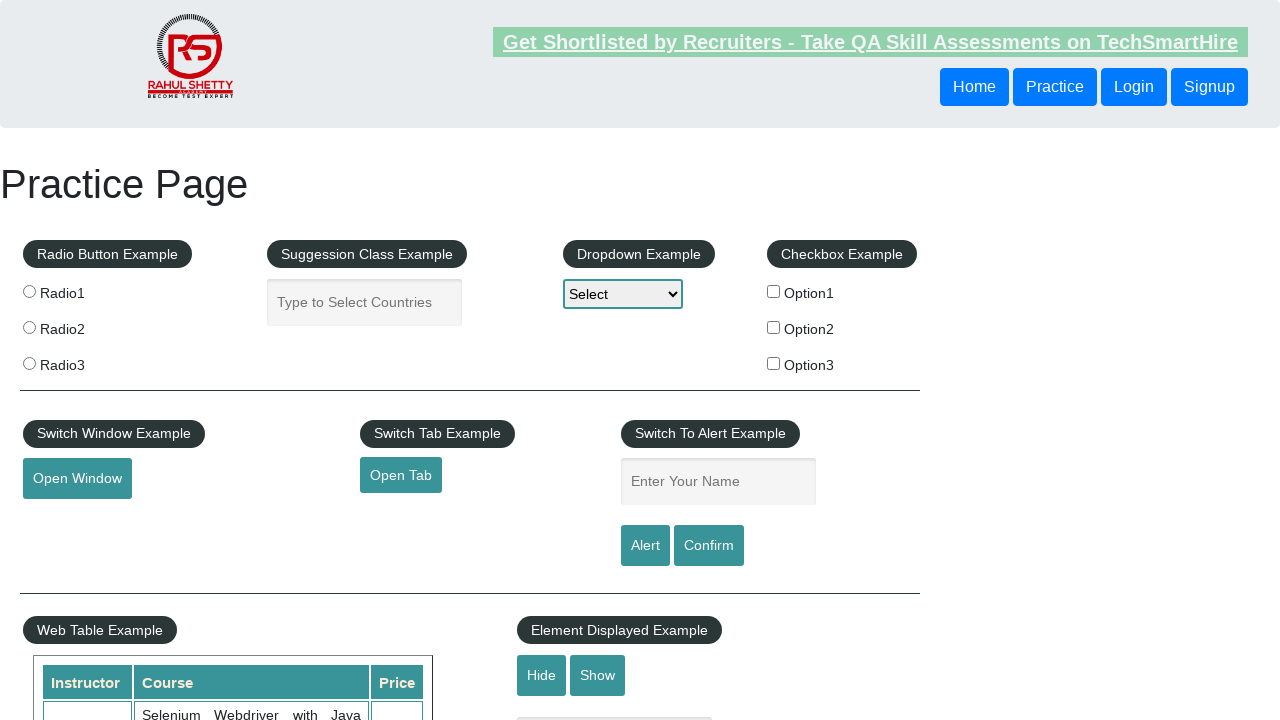

Filled name field with 'Mandy' on #name
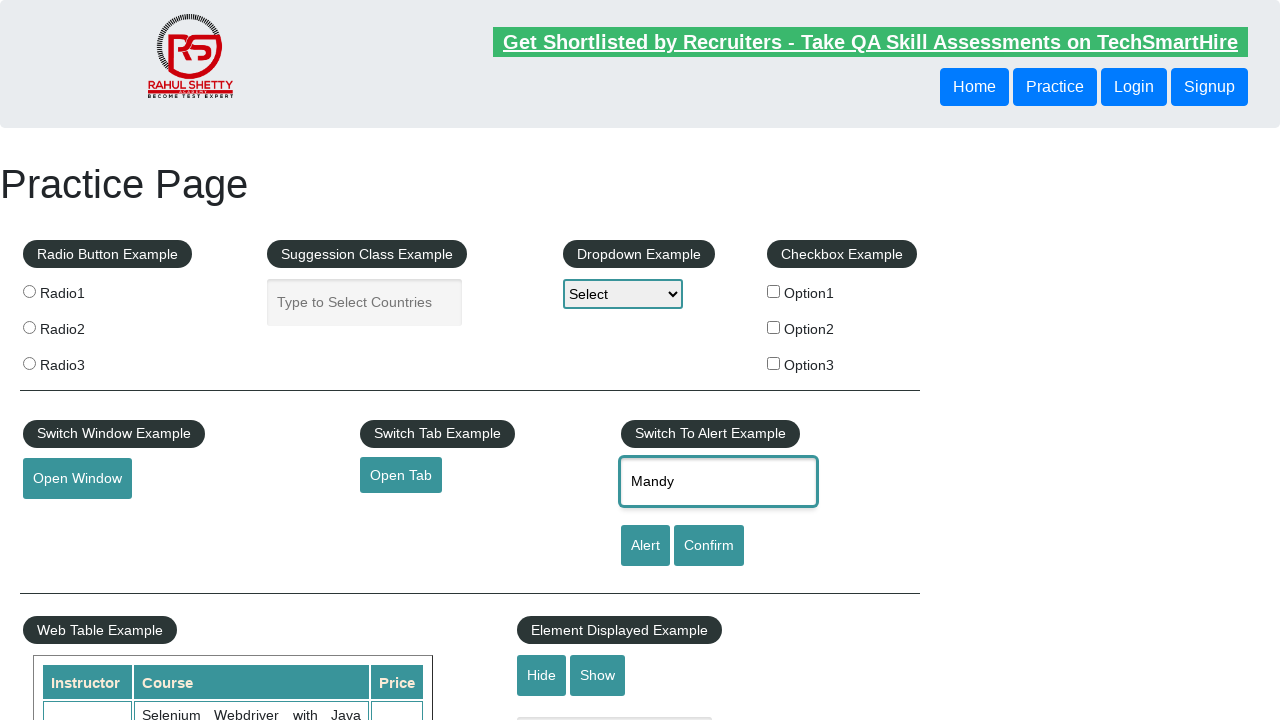

Clicked alert button to trigger alert at (645, 546) on #alertbtn
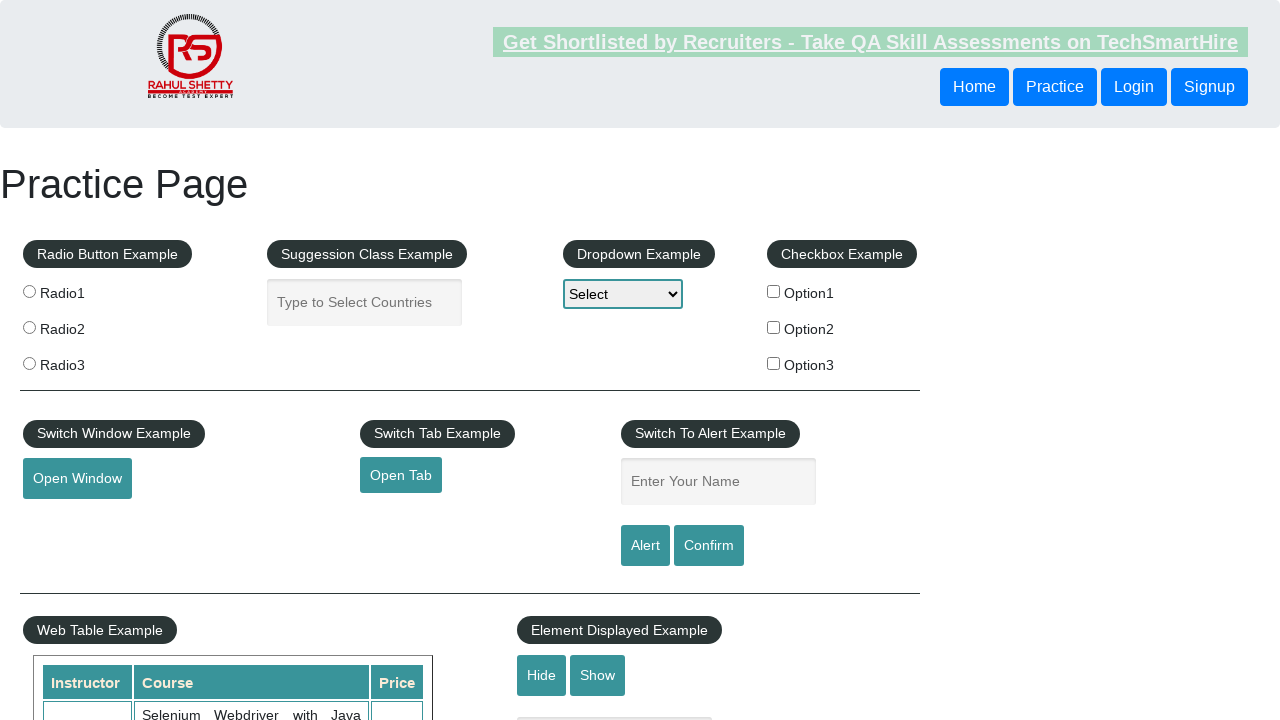

Set up dialog handler to accept alerts
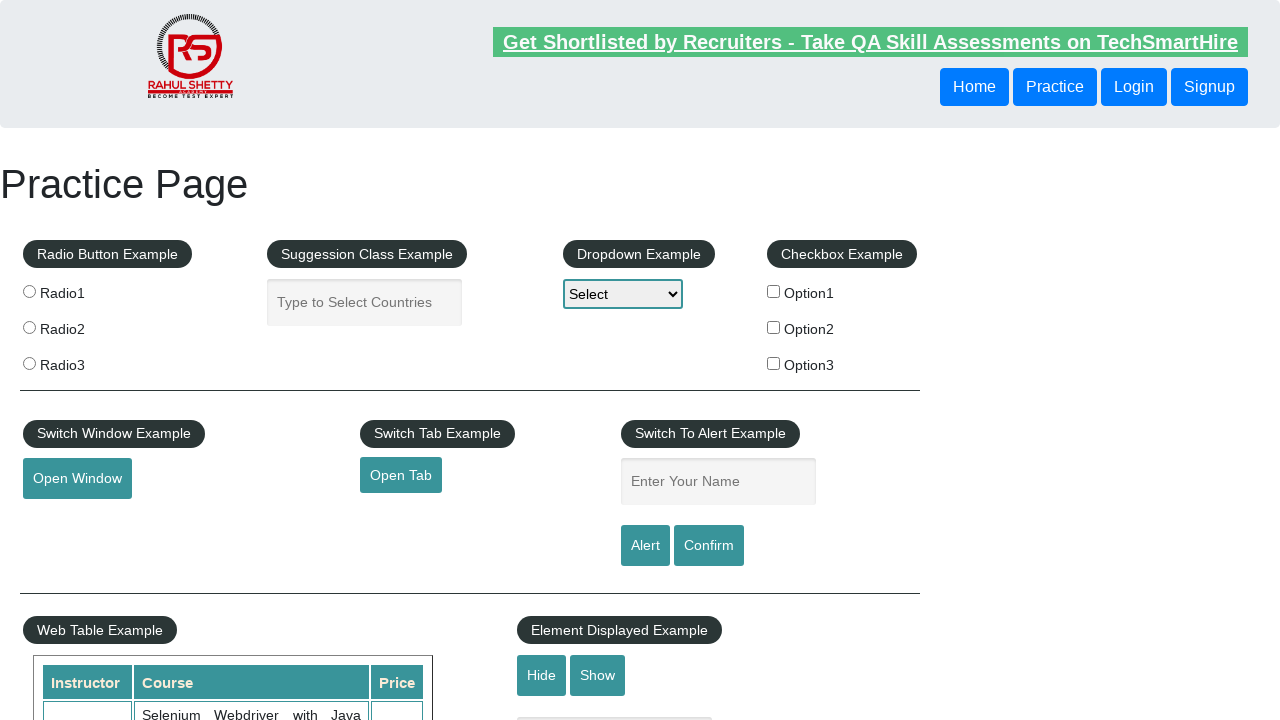

Set up one-time dialog handler to accept next alert
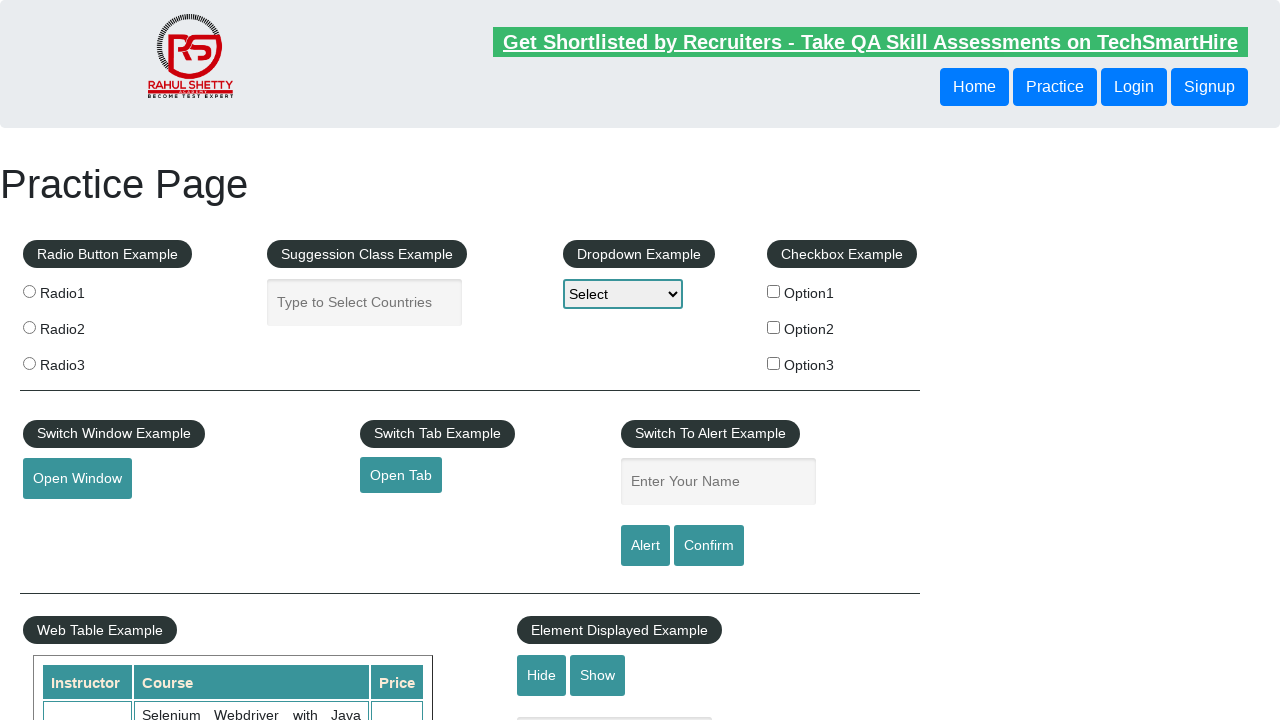

Clicked alert button and accepted the alert at (645, 546) on #alertbtn
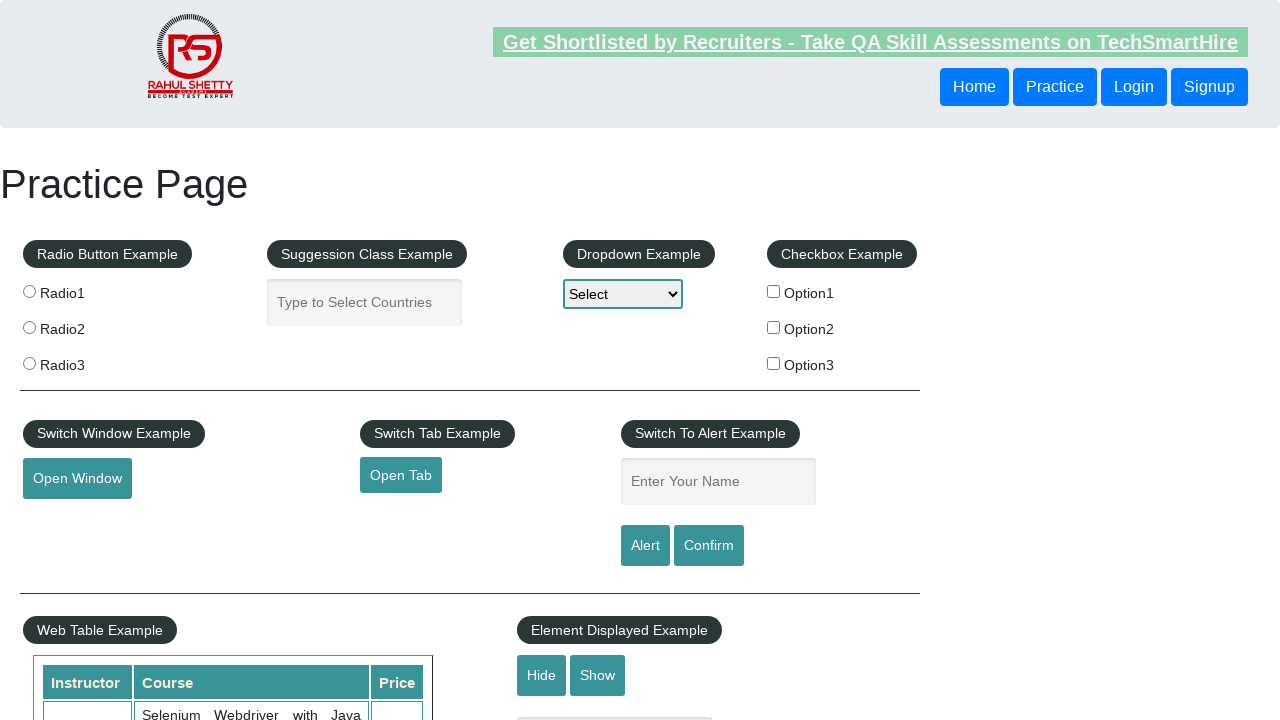

Set up one-time dialog handler to dismiss next confirm dialog
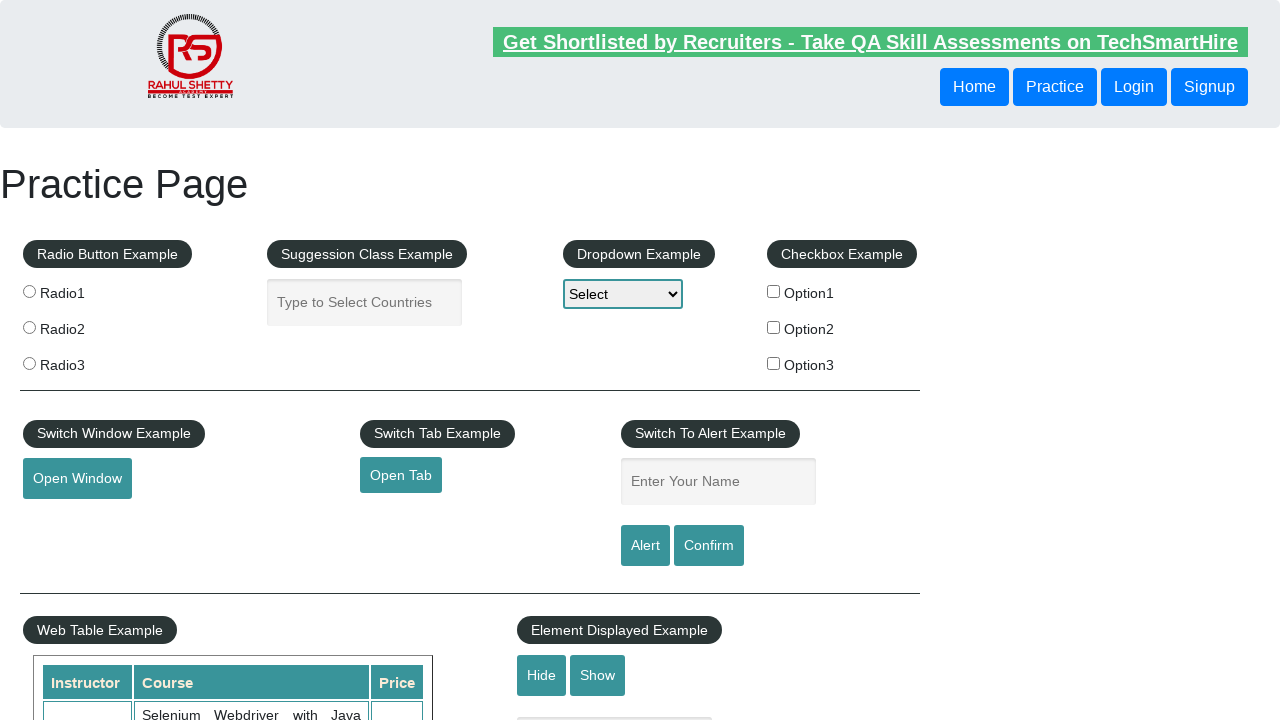

Clicked confirm button and dismissed the confirm dialog at (709, 546) on #confirmbtn
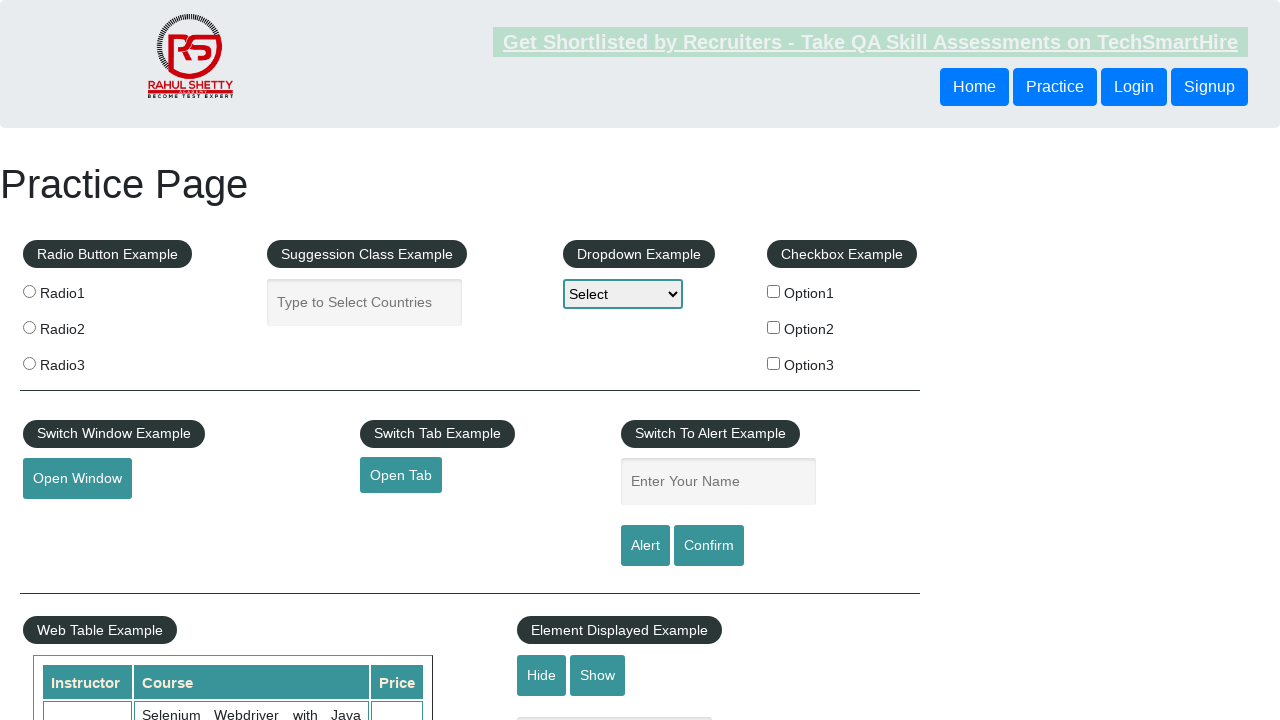

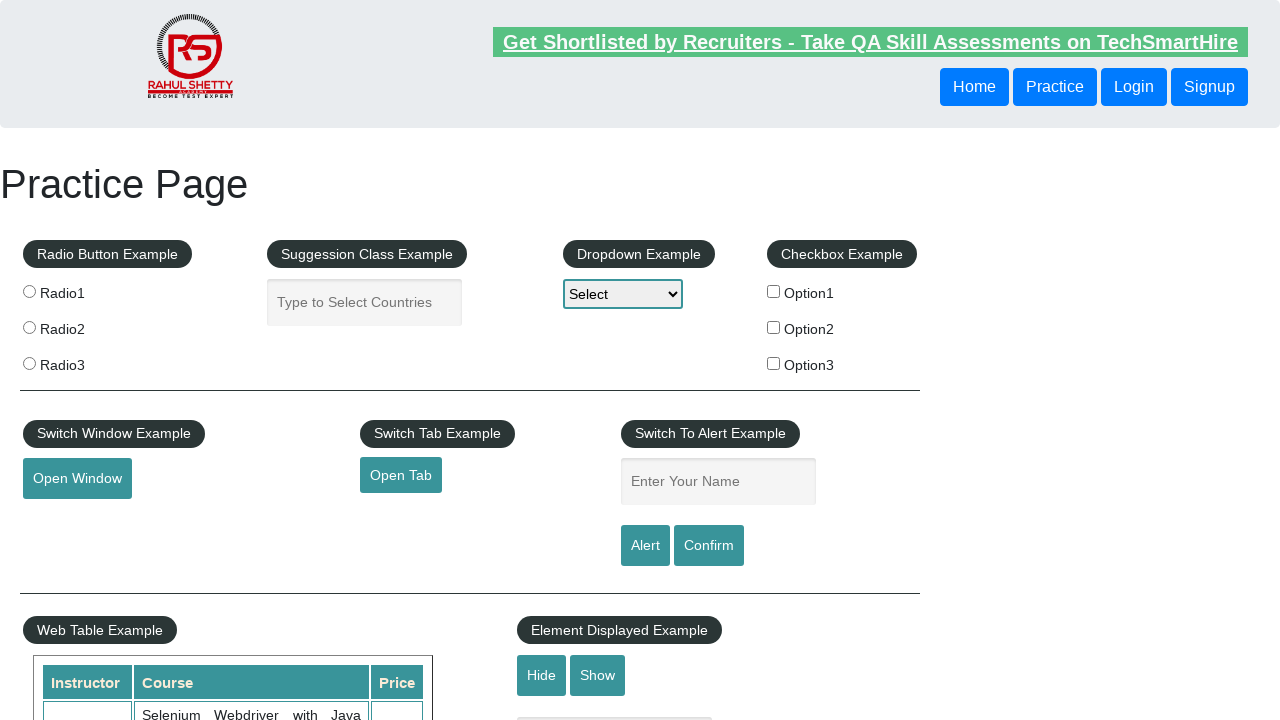